Tests checkbox handling functionality by selecting and unselecting multiple checkboxes using different patterns on a practice automation website

Starting URL: https://testautomationpractice.blogspot.com/

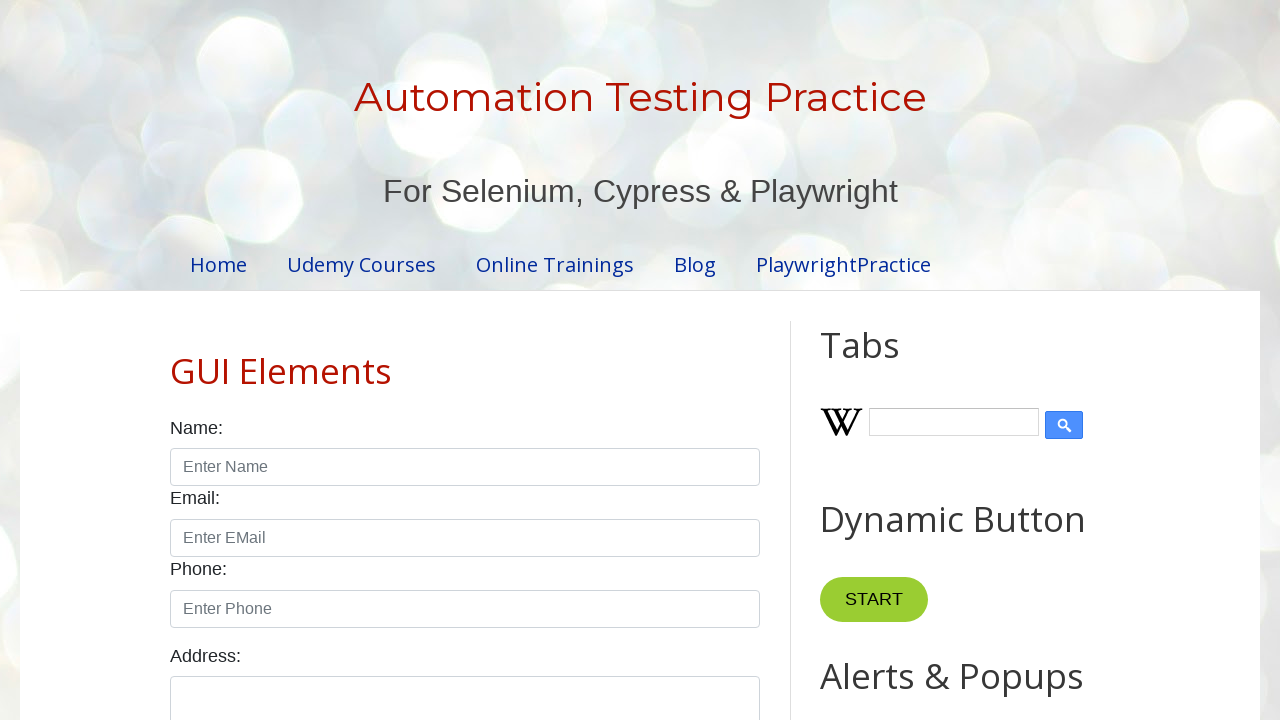

Found all checkboxes with class 'form-check-input' and type 'checkbox'
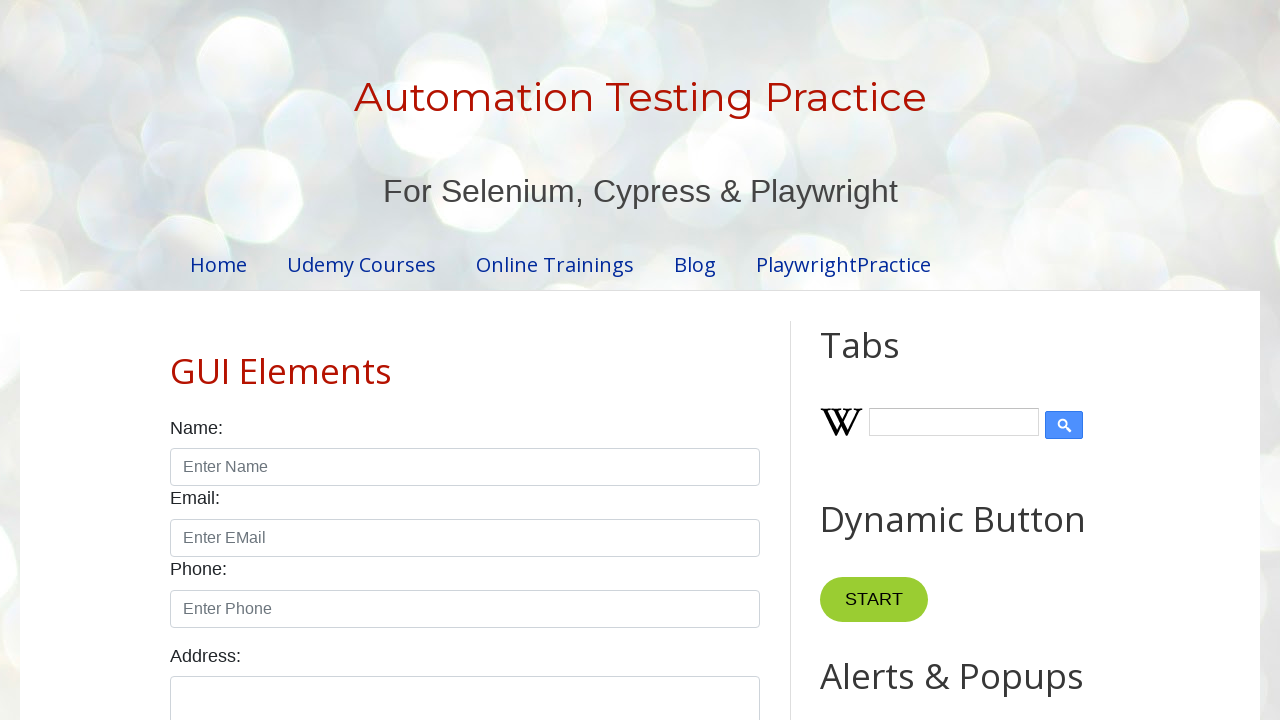

Clicked checkbox 1 to select it
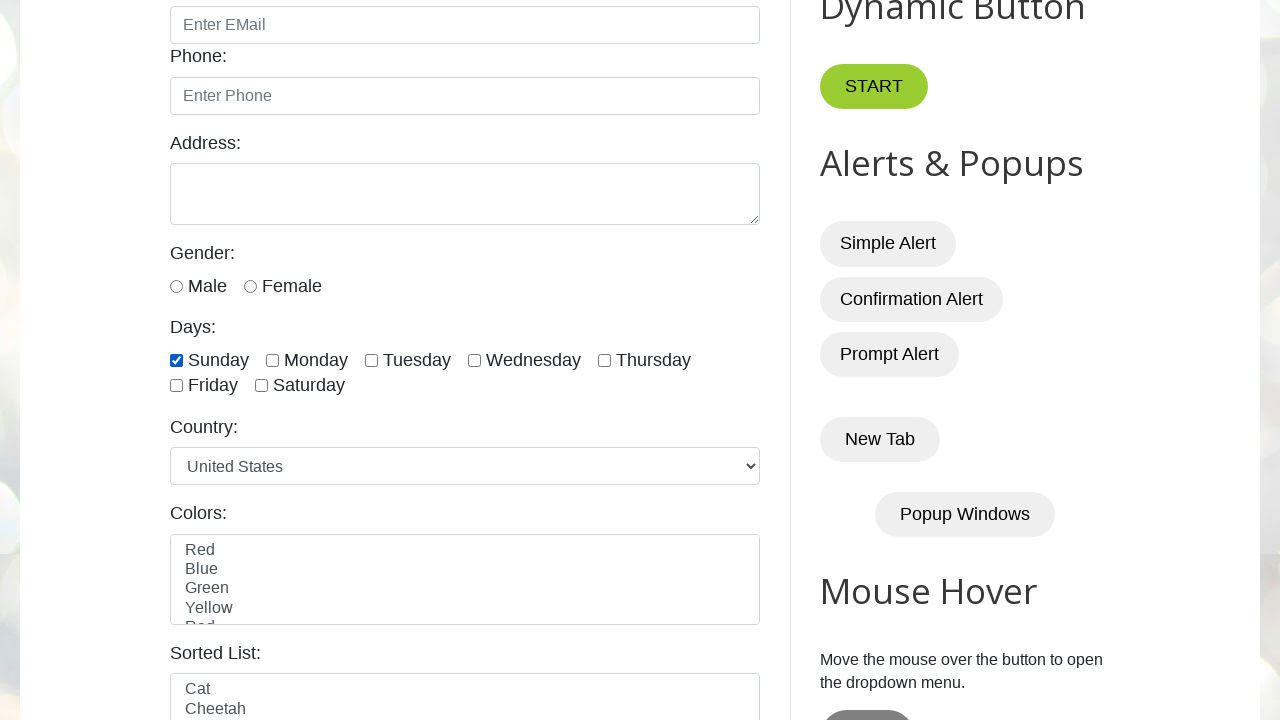

Clicked checkbox 2 to select it
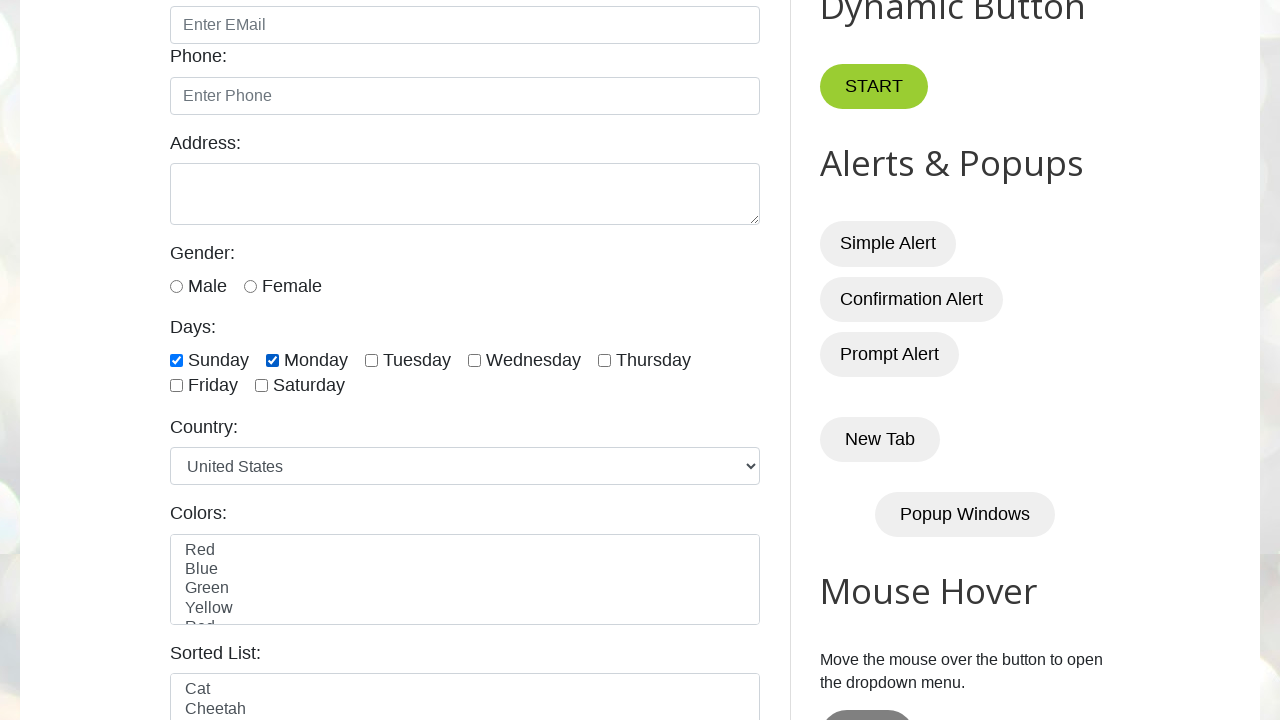

Clicked checkbox 3 to select it
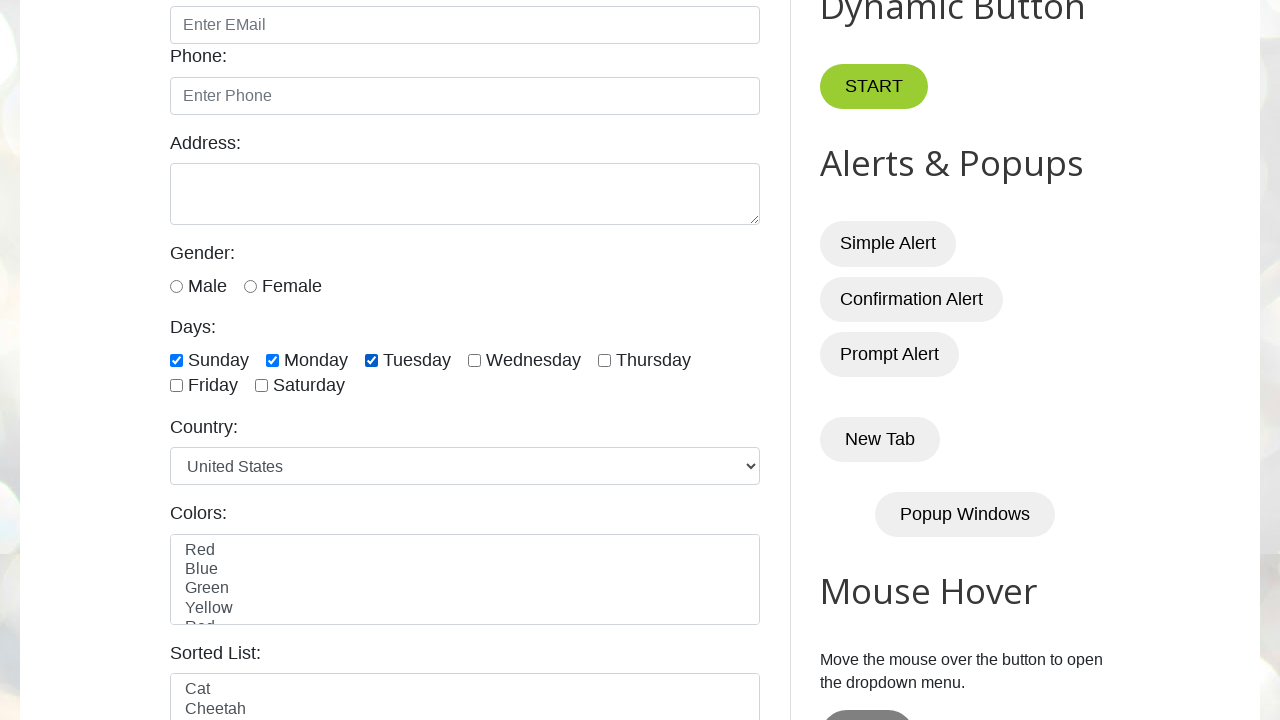

Waited 7 seconds to observe checkbox selections
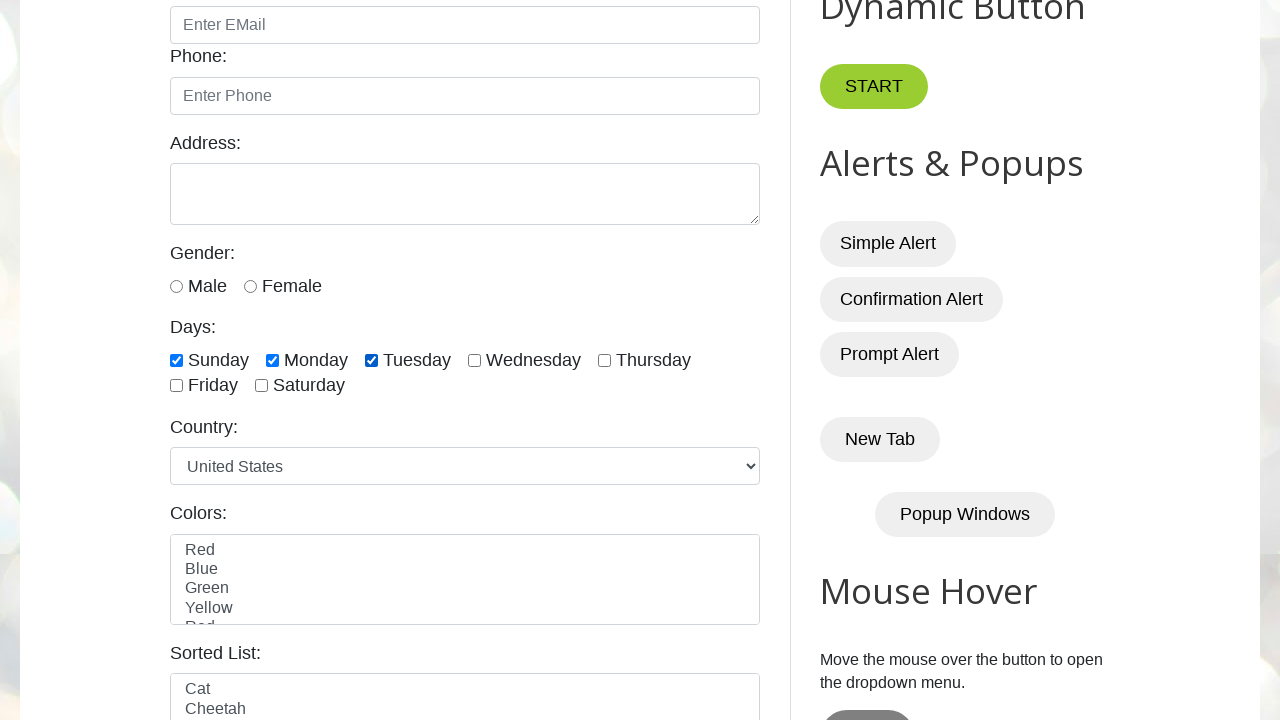

Unchecked a selected checkbox
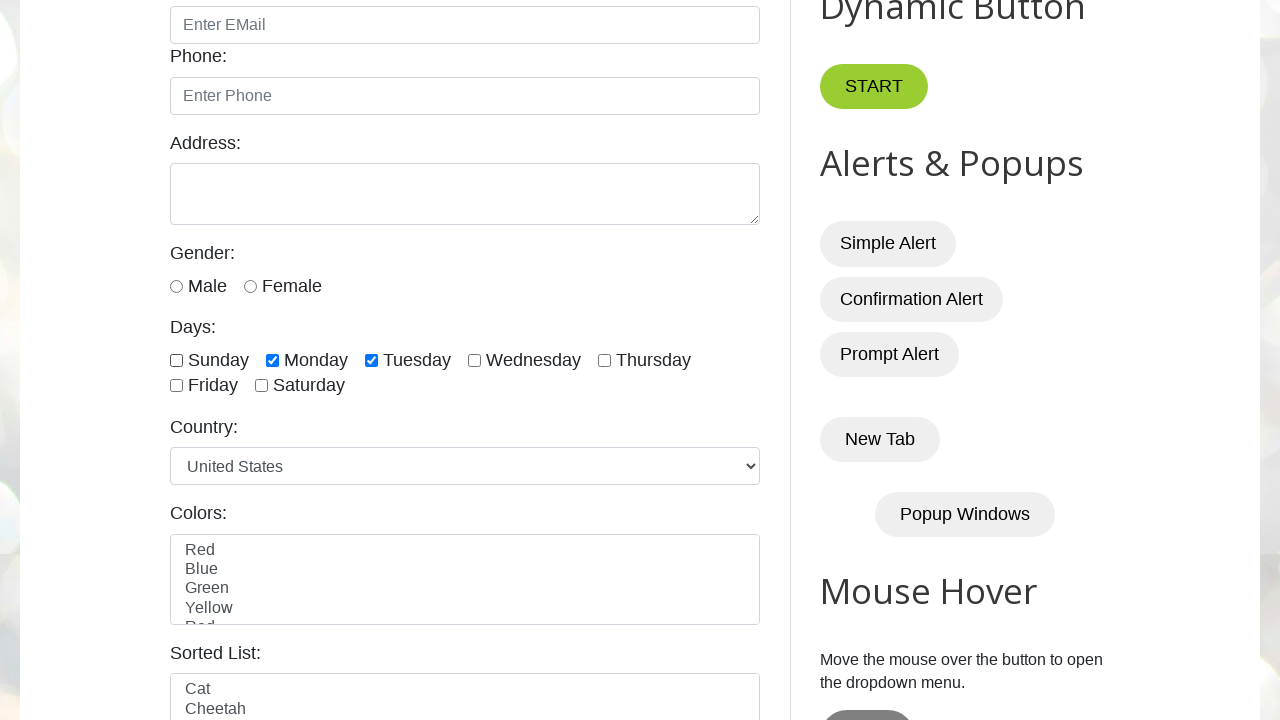

Unchecked a selected checkbox
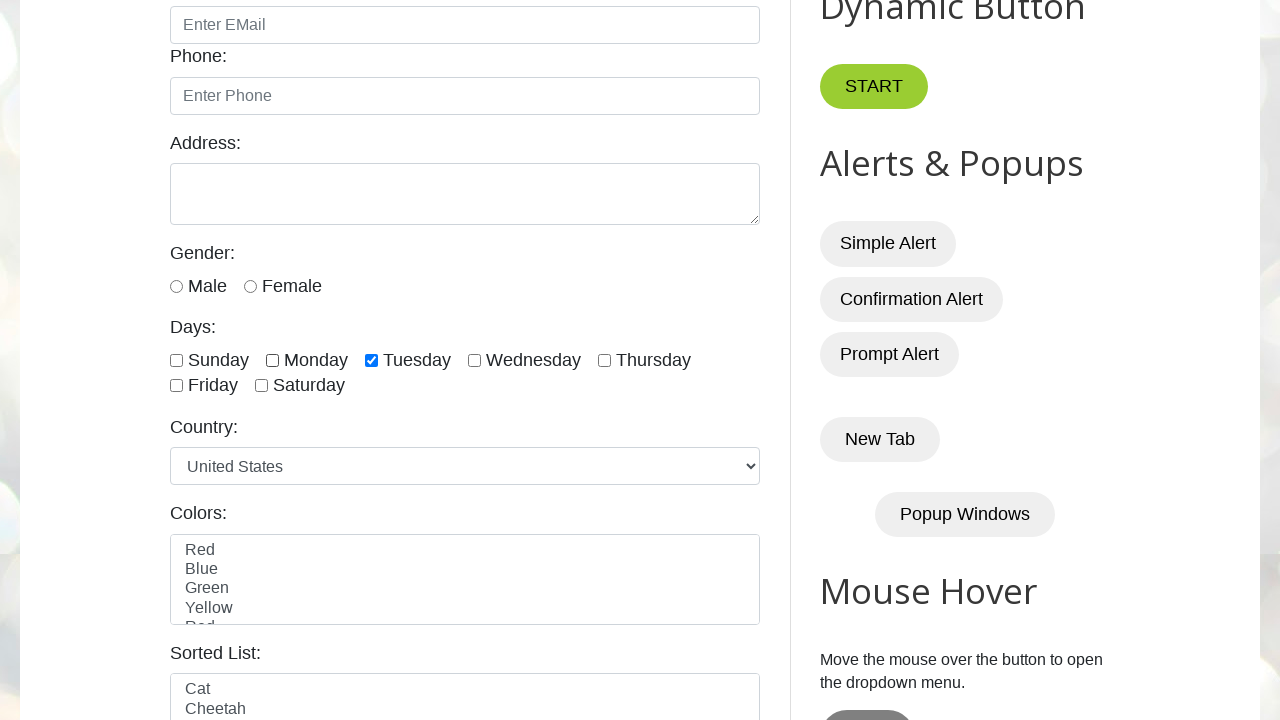

Unchecked a selected checkbox
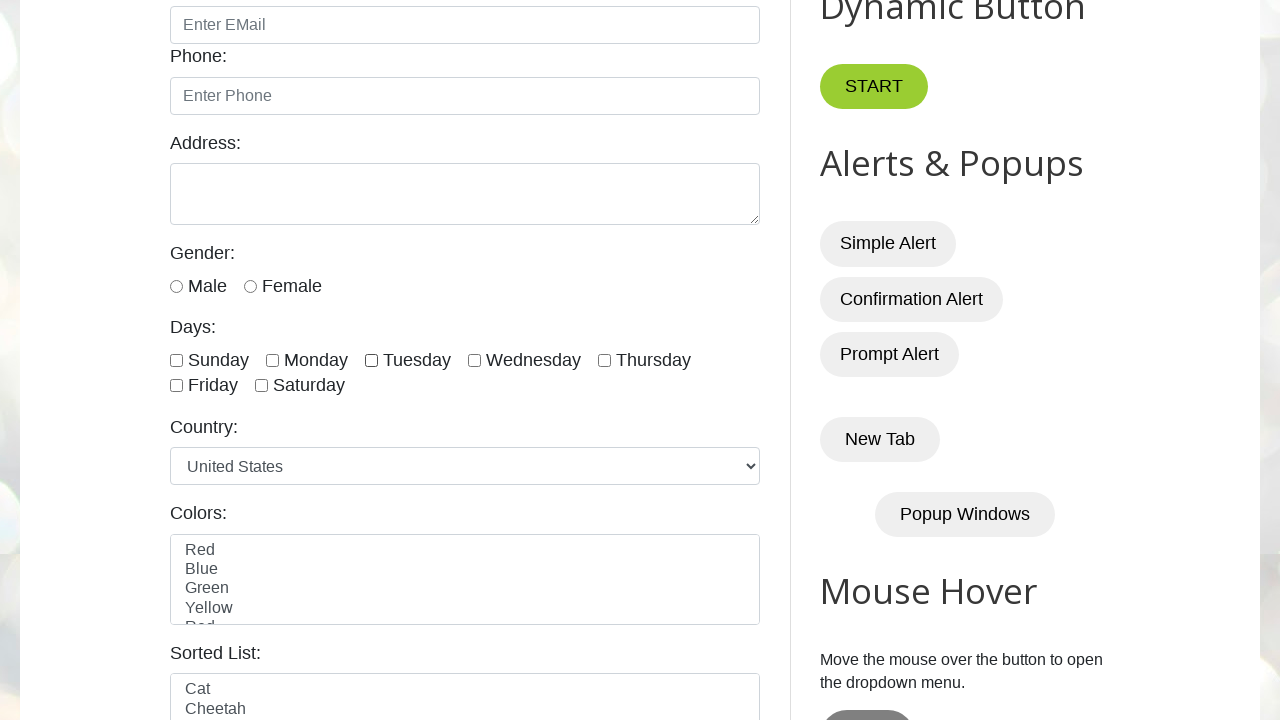

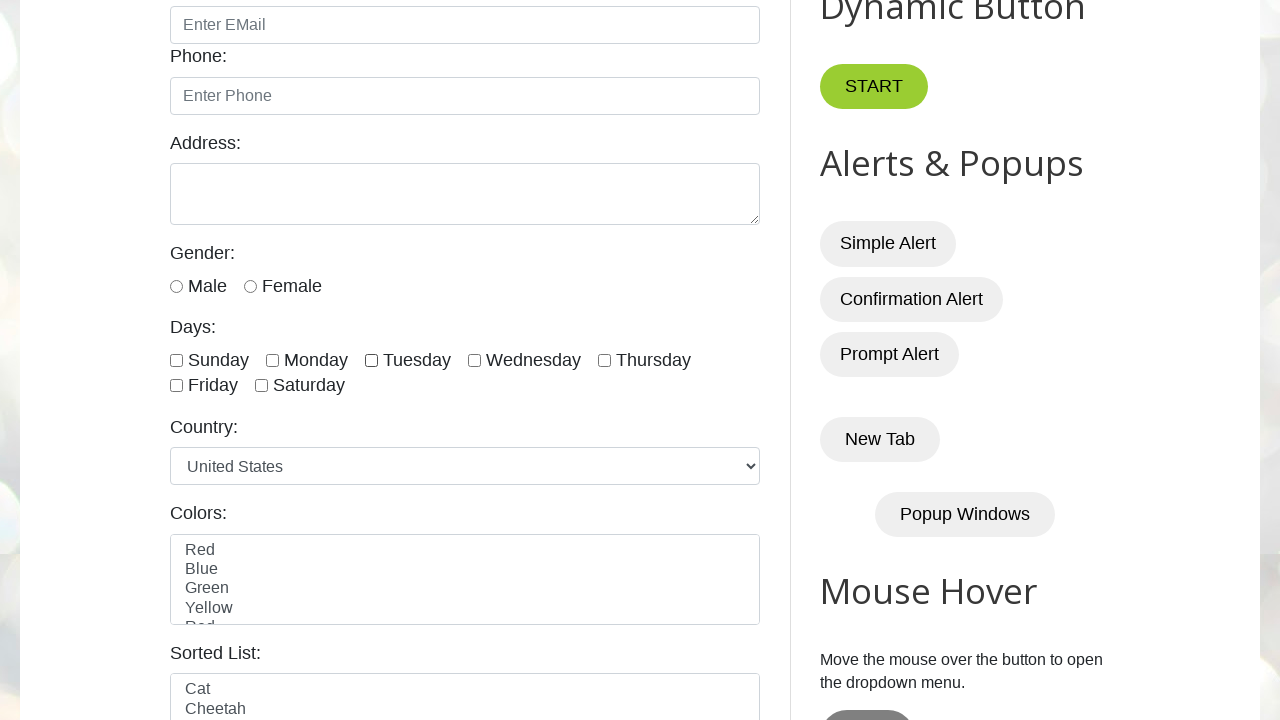